Tests order form validation when month field is empty, expecting an alert message

Starting URL: https://www.demoblaze.com/index.html

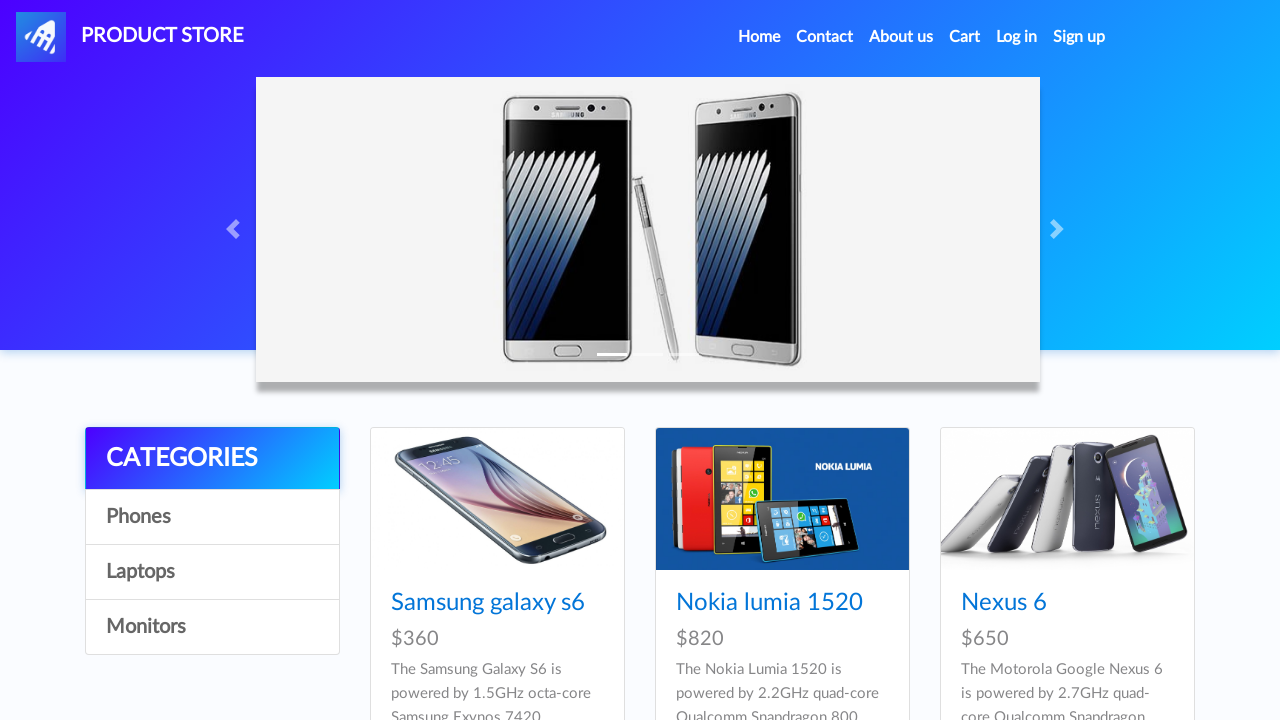

Clicked on first product in catalog at (488, 603) on xpath=/html/body/div[5]/div/div[2]/div/div[1]/div/div/h4/a
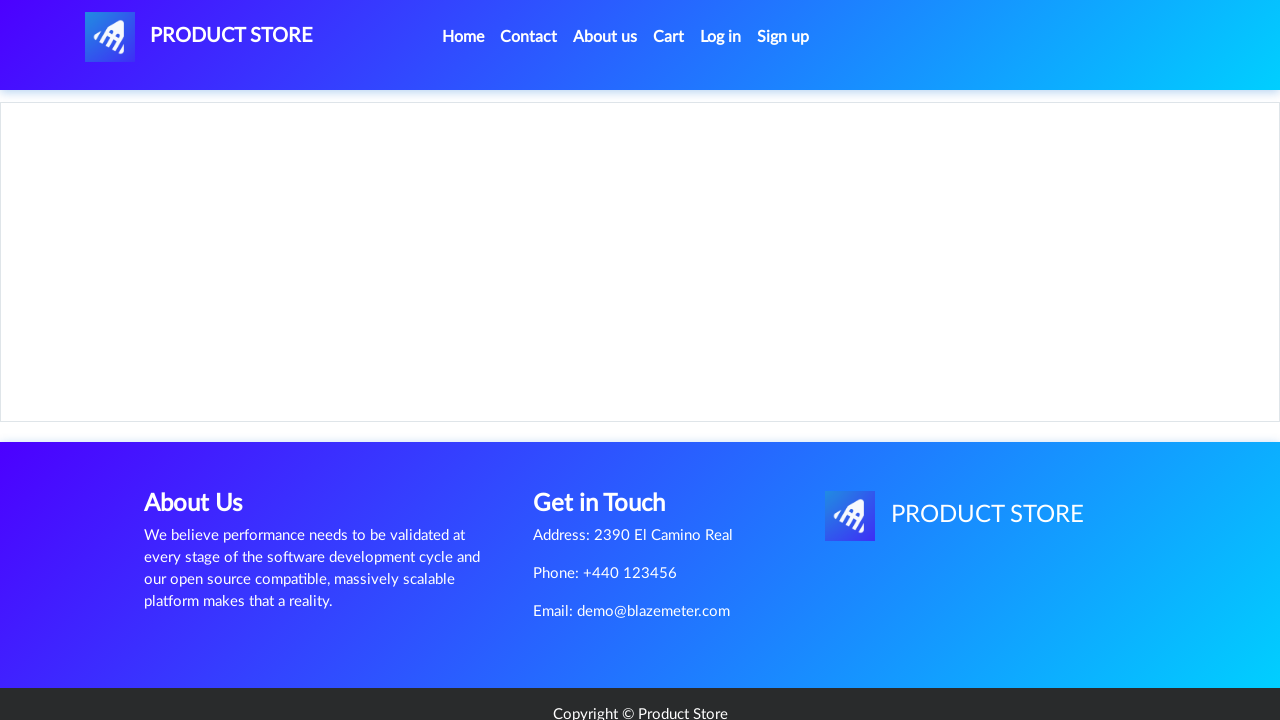

Clicked 'Add to cart' button at (610, 440) on xpath=/html/body/div[5]/div/div[2]/div[2]/div/a
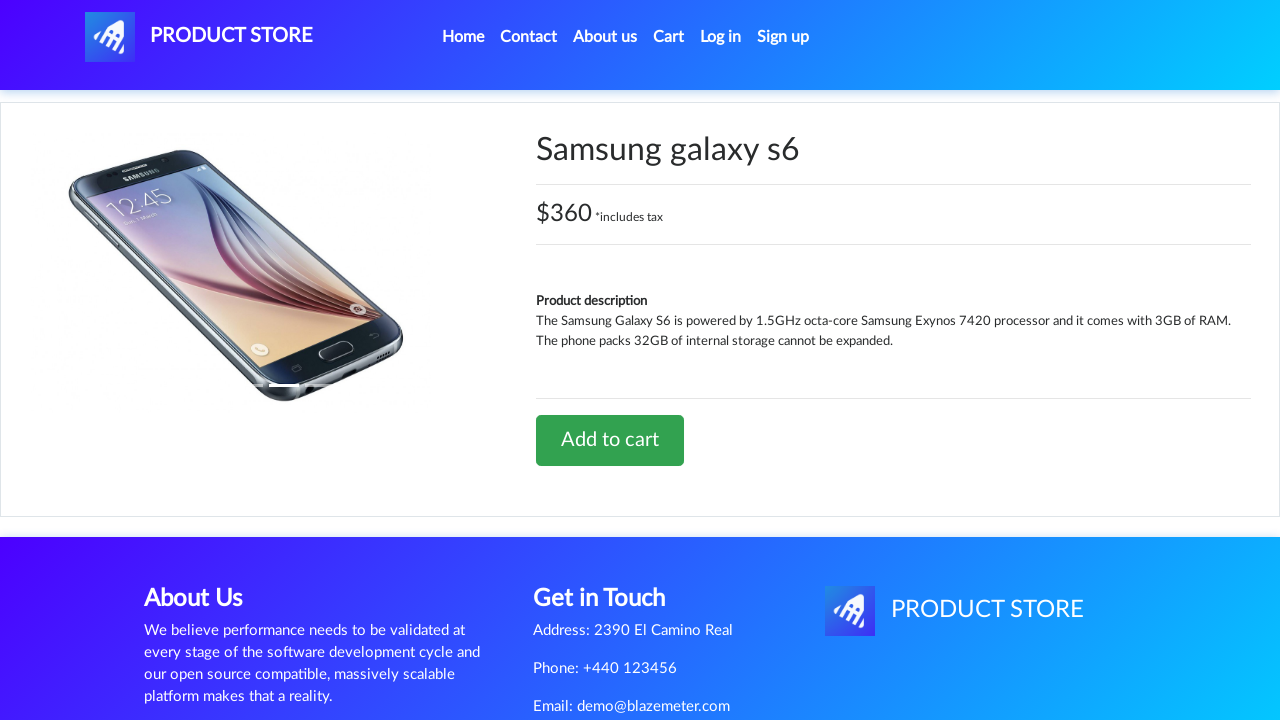

Accepted product added to cart confirmation alert
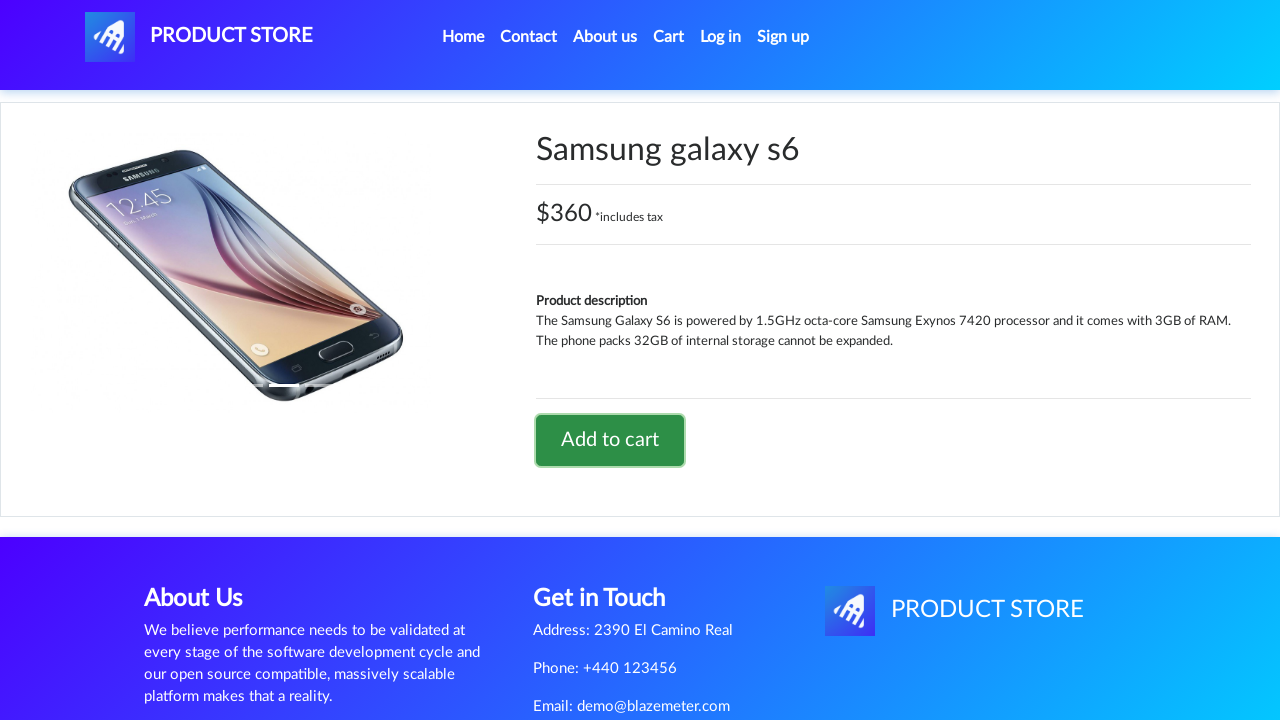

Navigated to shopping cart at (669, 37) on #cartur
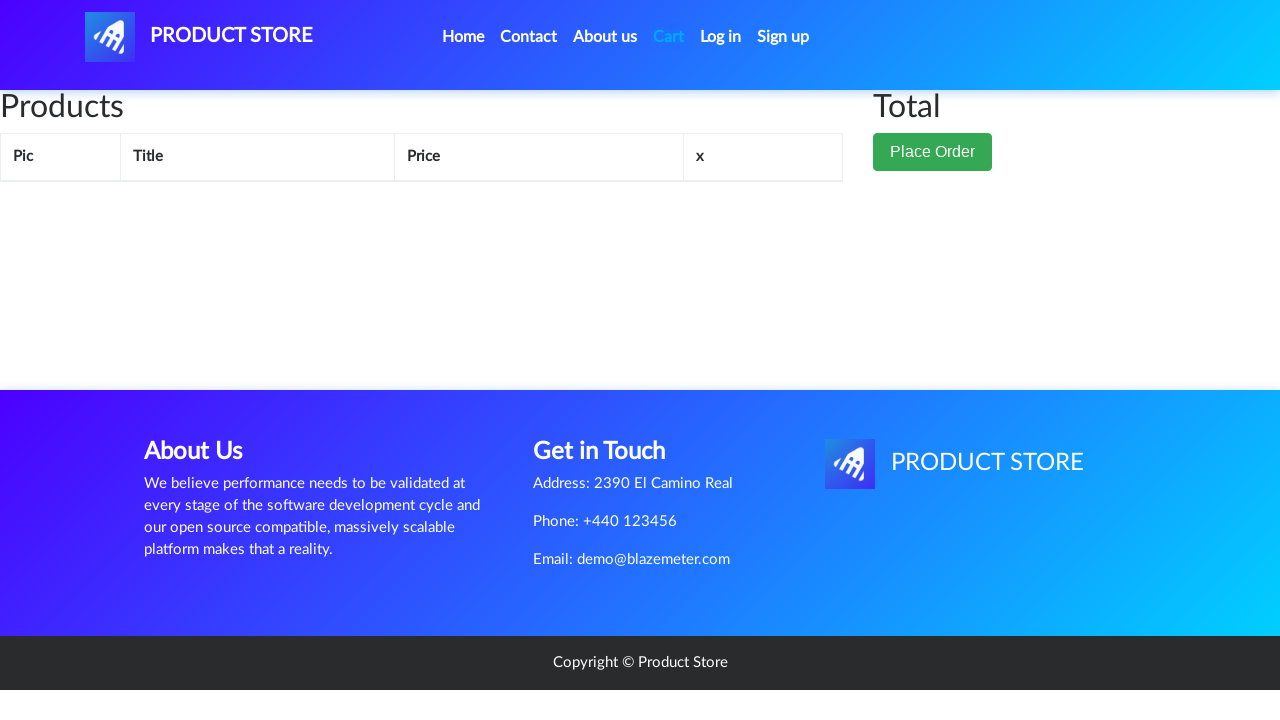

Clicked 'Place Order' button to open order form at (933, 191) on xpath=/html/body/div[6]/div/div[2]/button
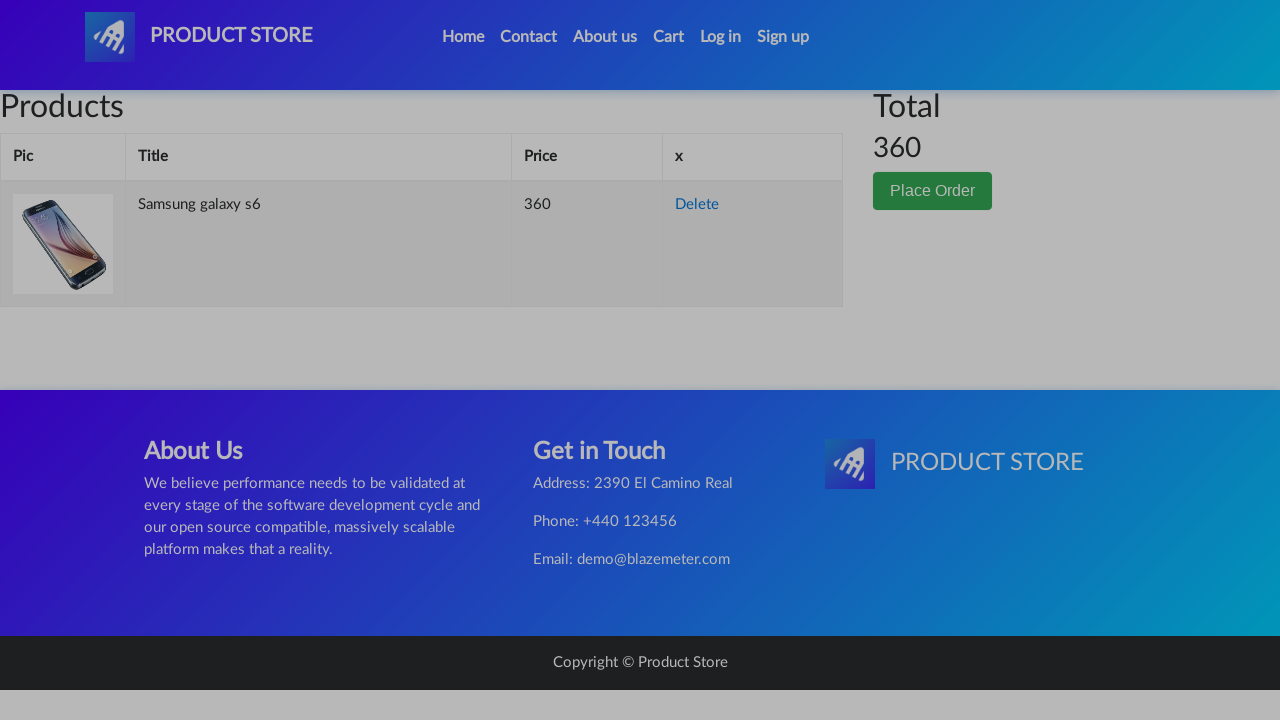

Filled name field with 'Michael Brown' on #name
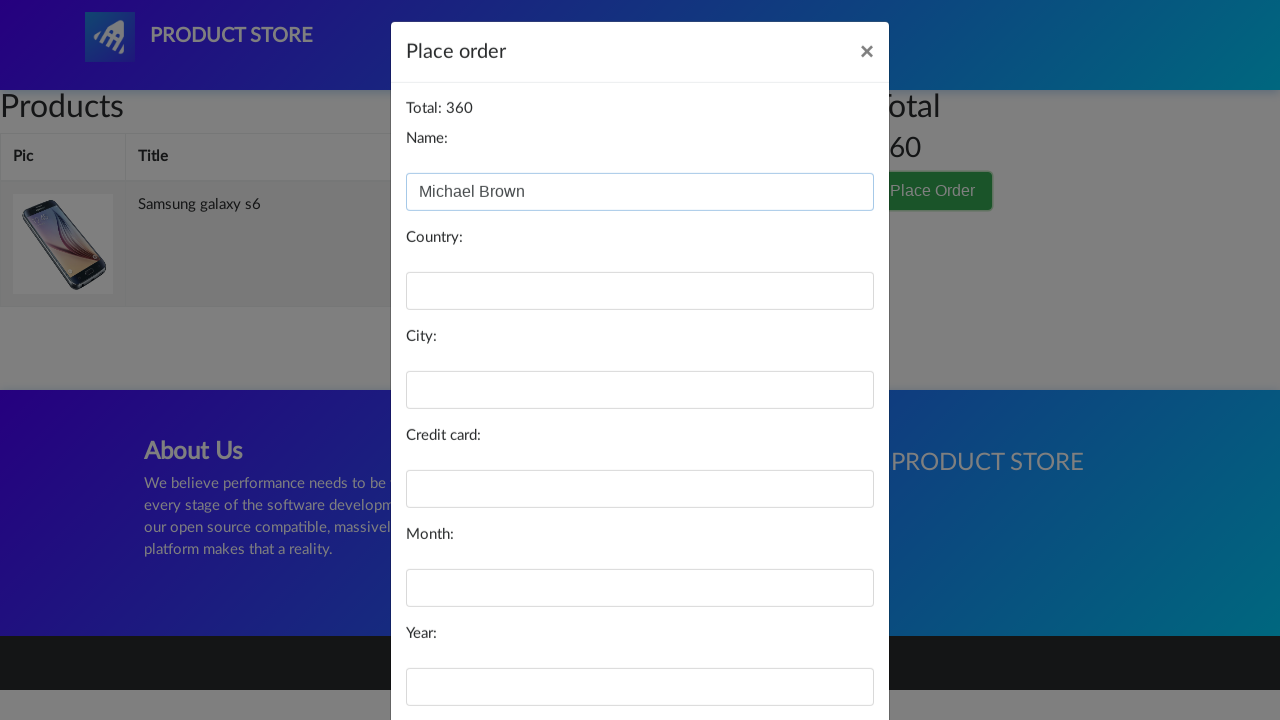

Filled country field with 'France' on #country
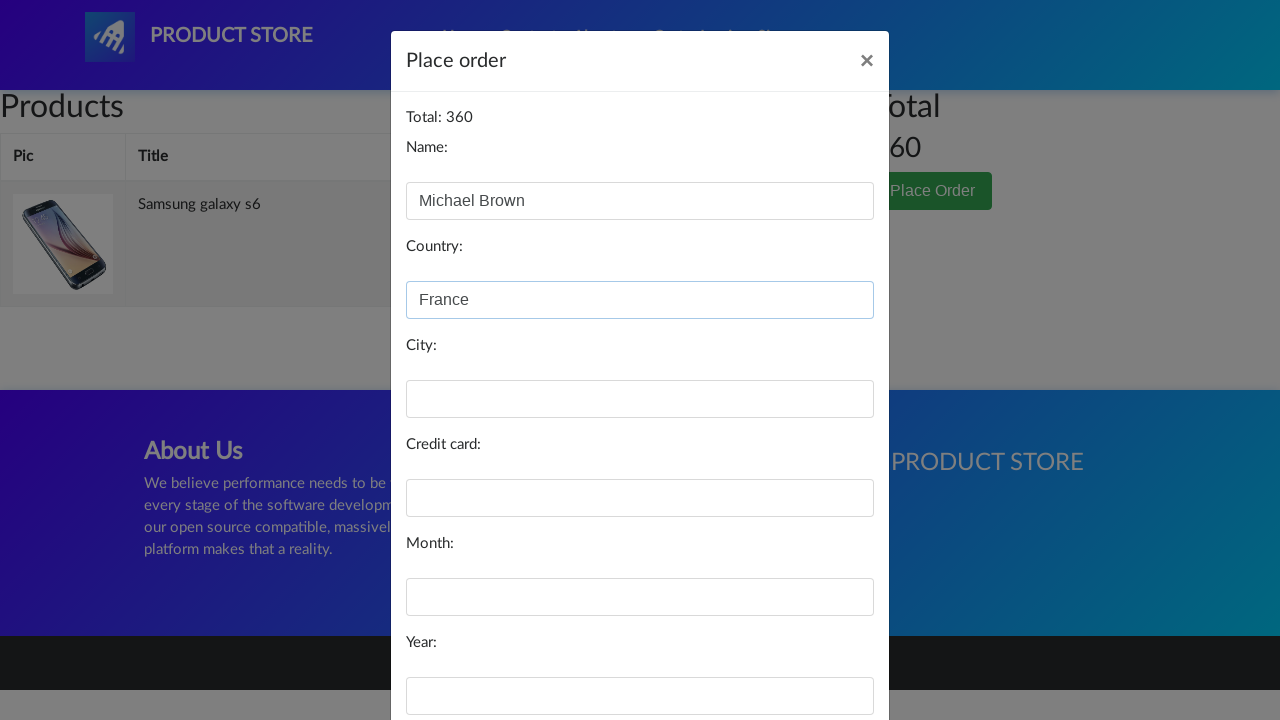

Filled city field with 'Paris' on #city
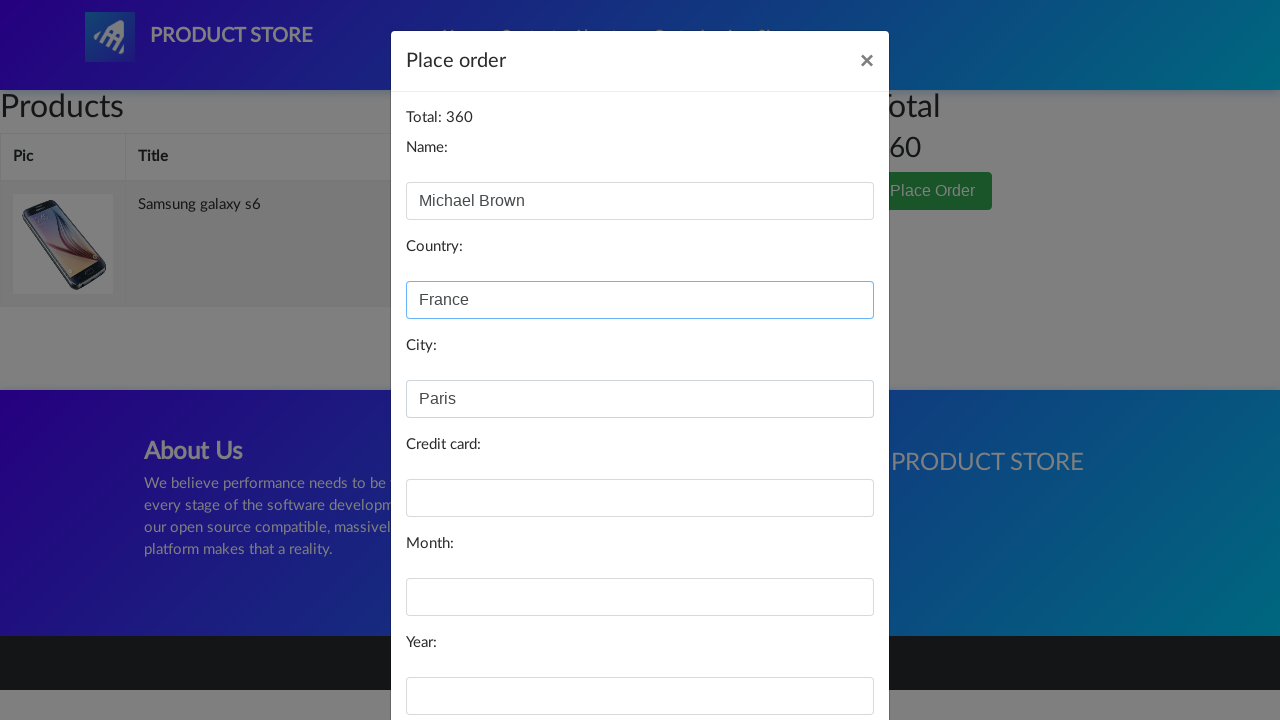

Filled card field with credit card number on #card
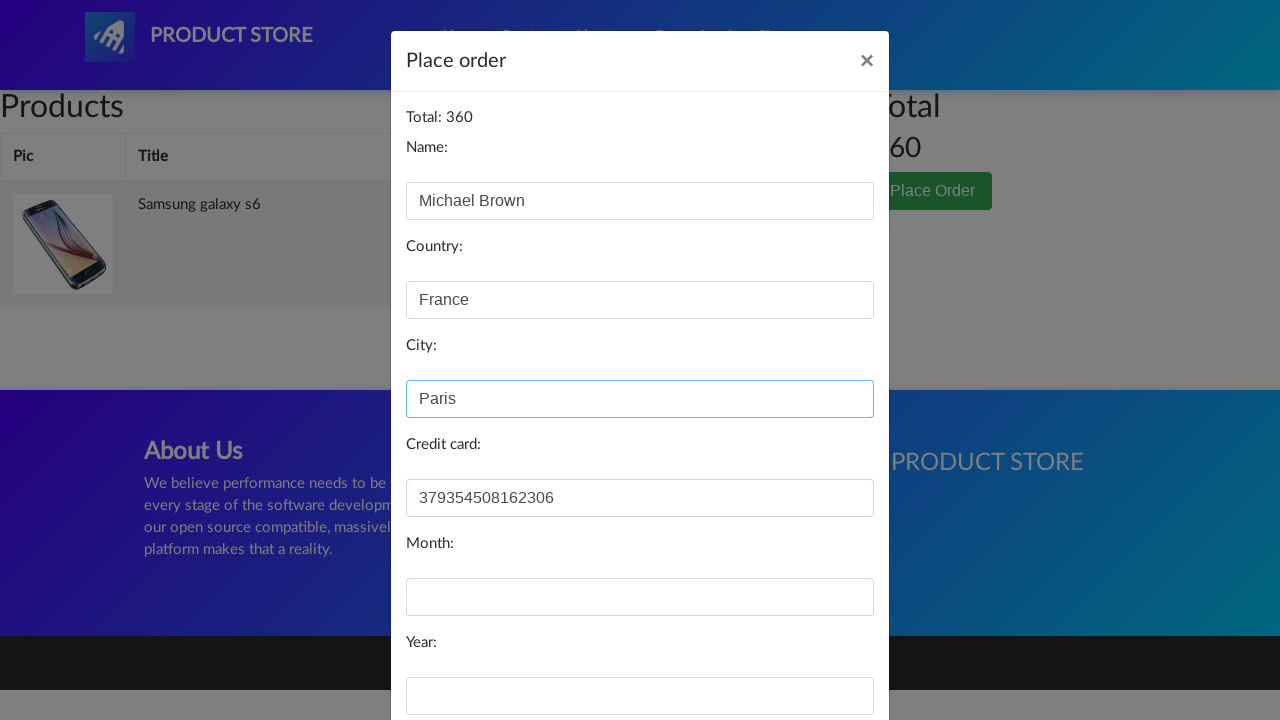

Filled year field with '2025' on #year
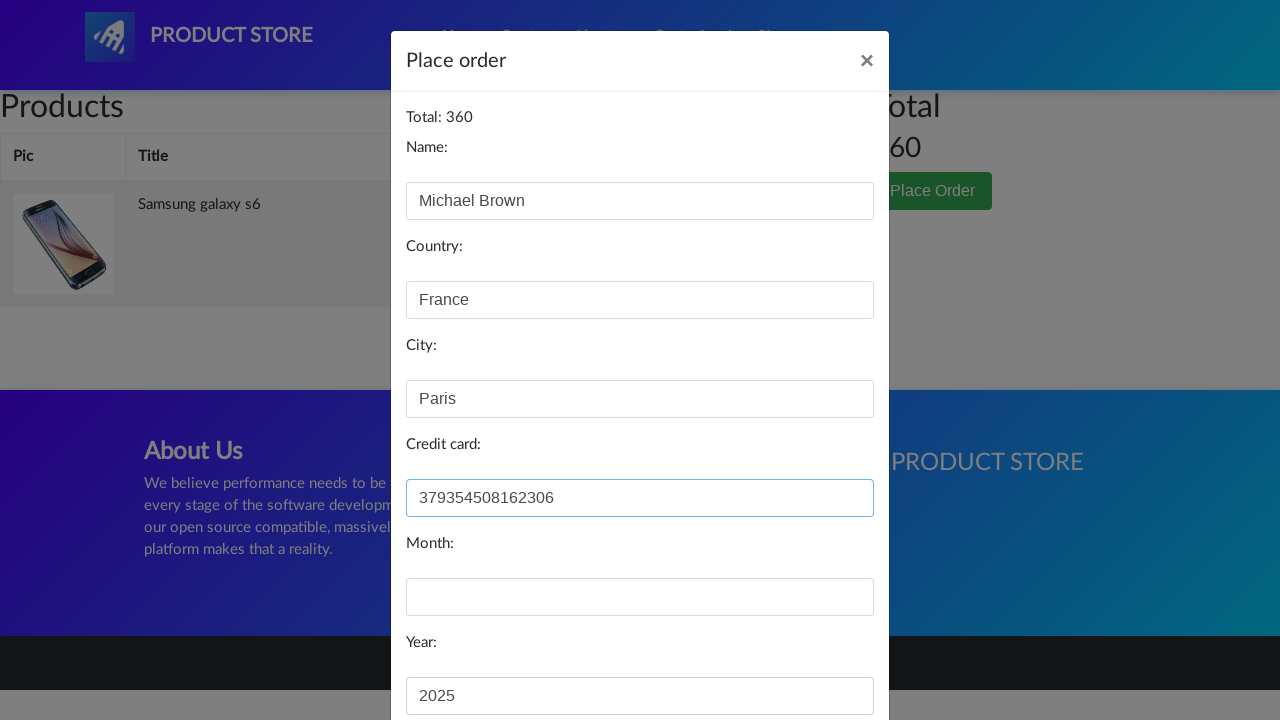

Clicked 'Purchase' button with empty month field to trigger validation at (823, 655) on xpath=/html/body/div[3]/div/div/div[3]/button[2]
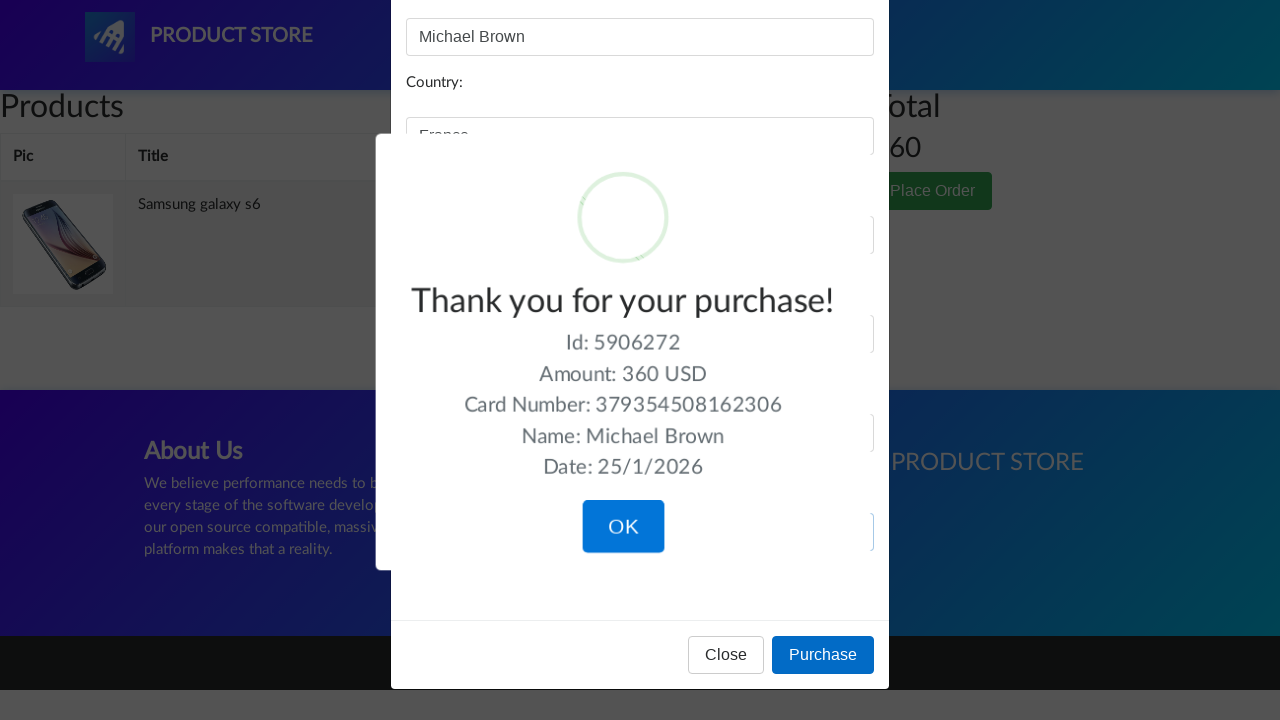

Accepted validation alert for missing month field
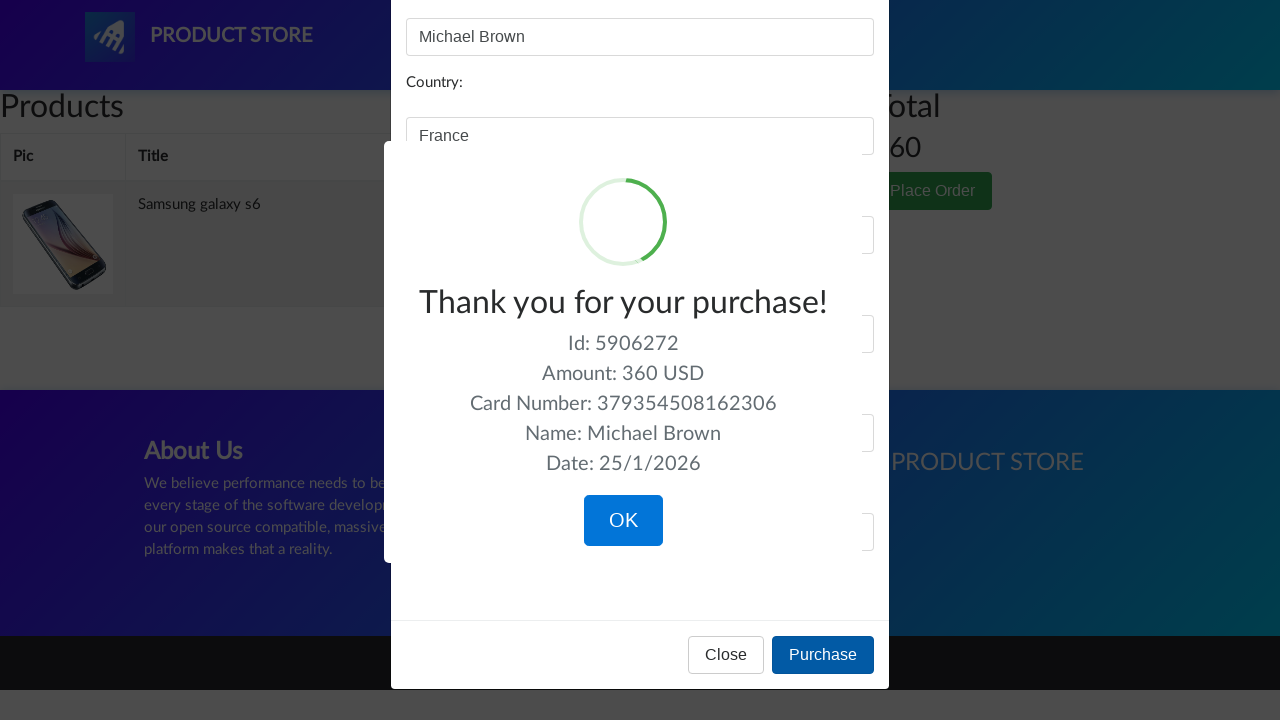

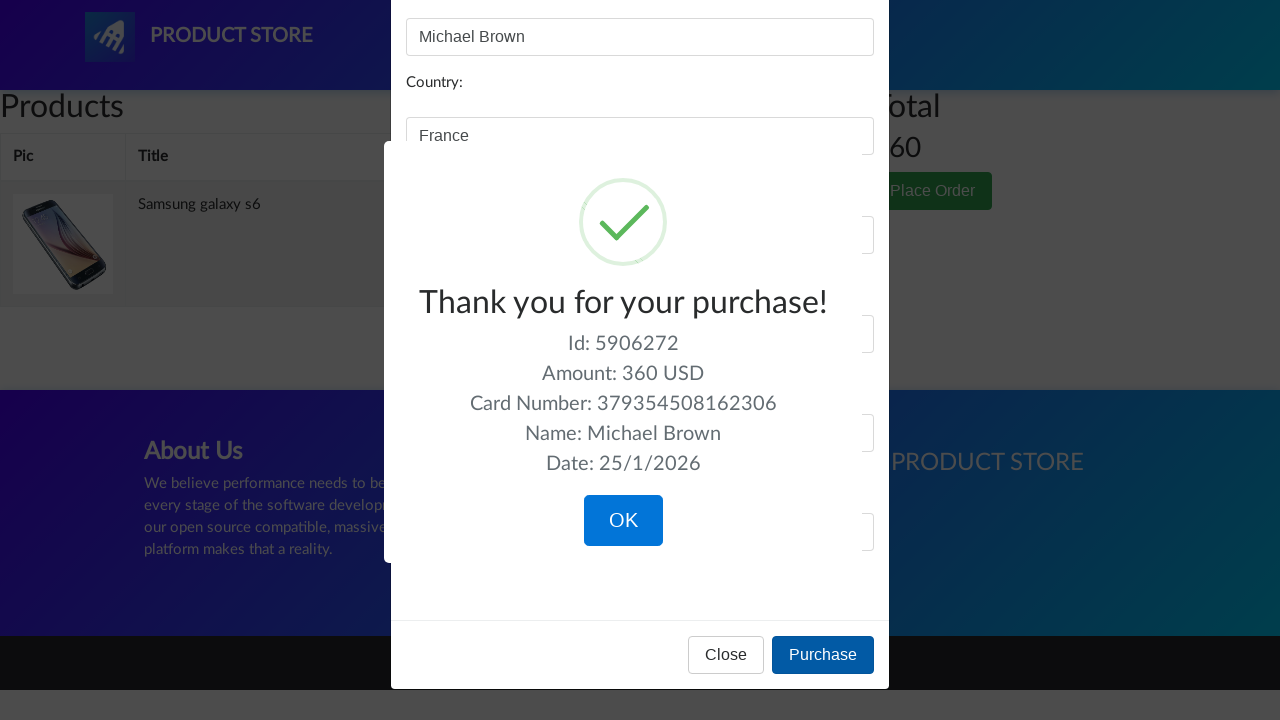